Navigates to the Zero Bank login page and verifies that the page title matches the expected value "Zero - Log in".

Starting URL: http://zero.webappsecurity.com/login.html

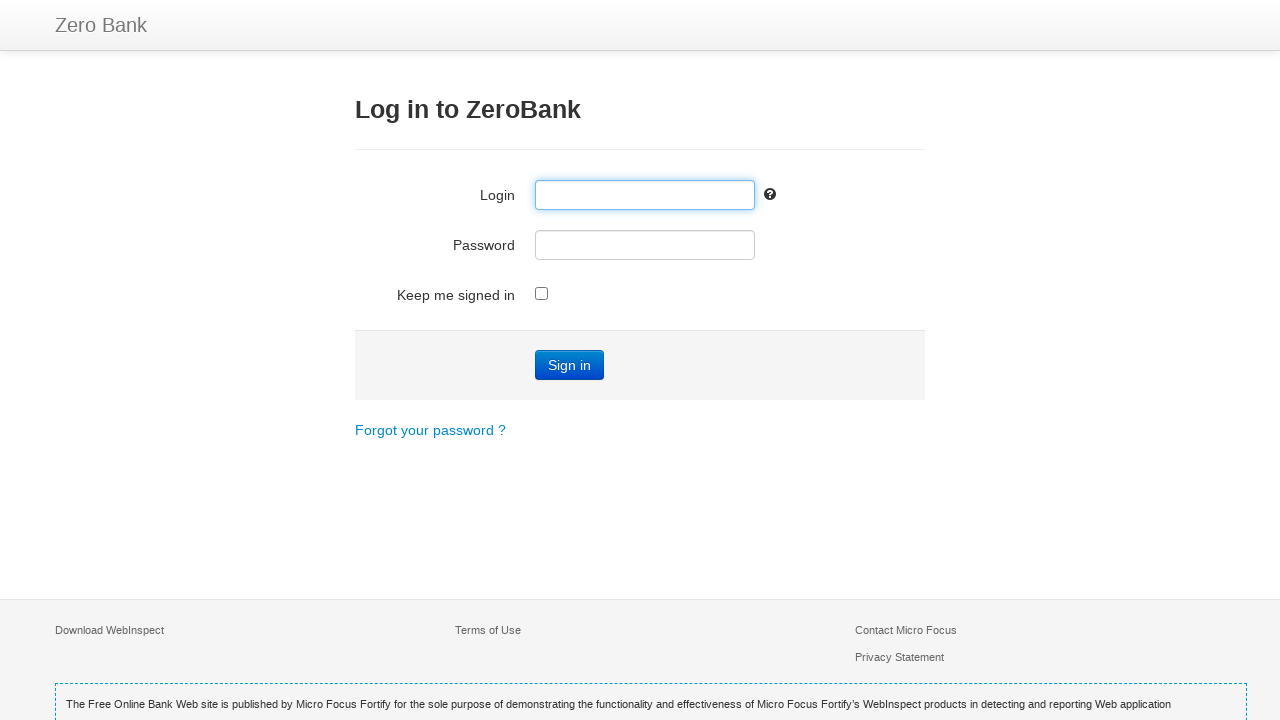

Navigated to Zero Bank login page
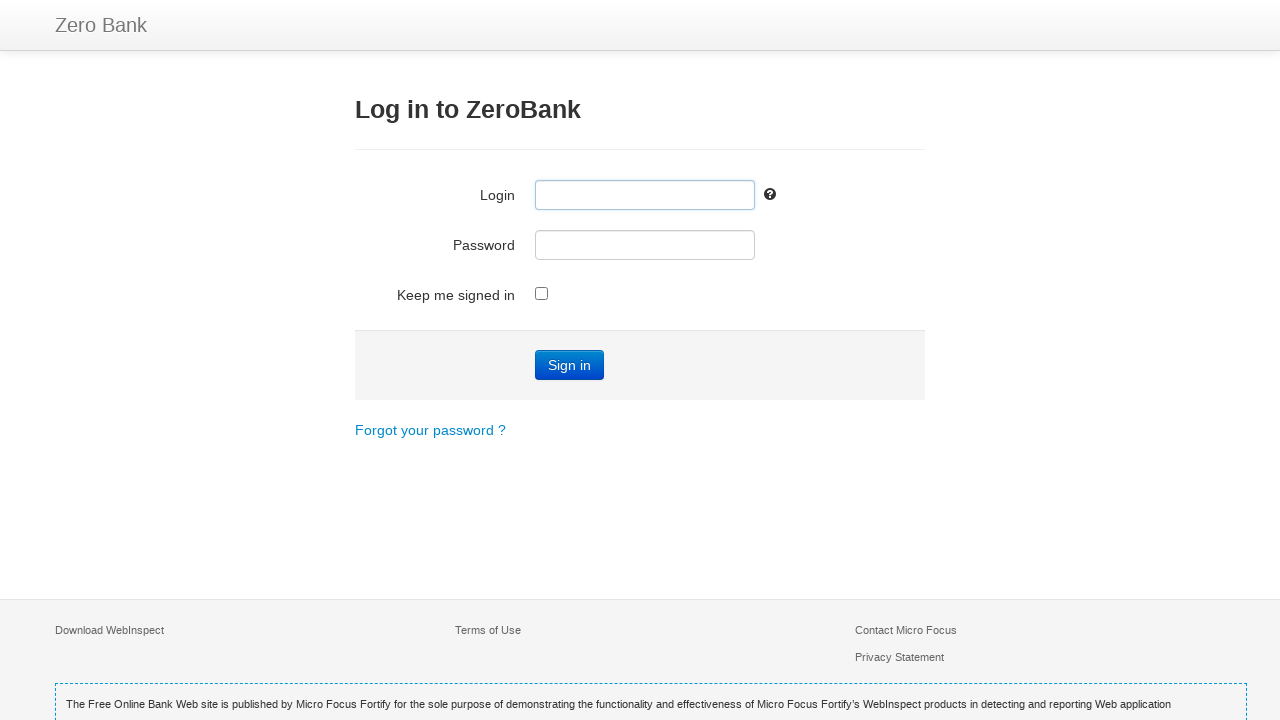

Retrieved page title: 'Zero - Log in'
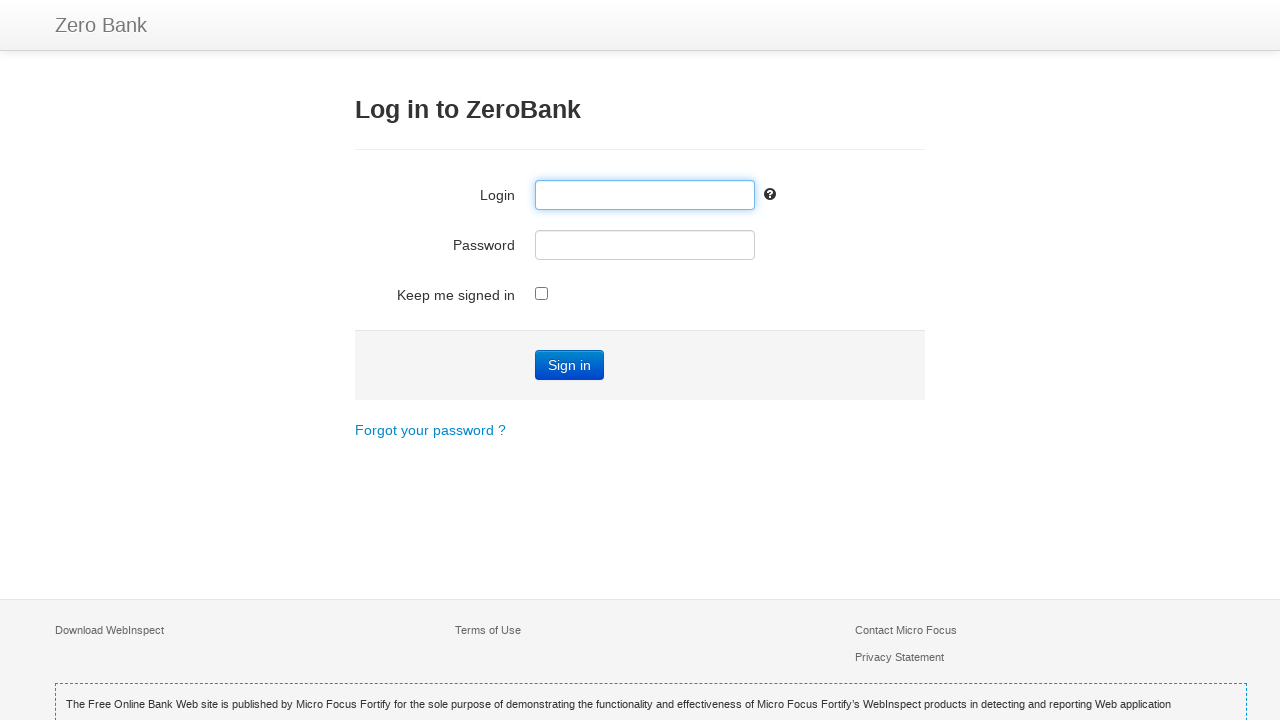

Verified page title matches expected value 'Zero - Log in'
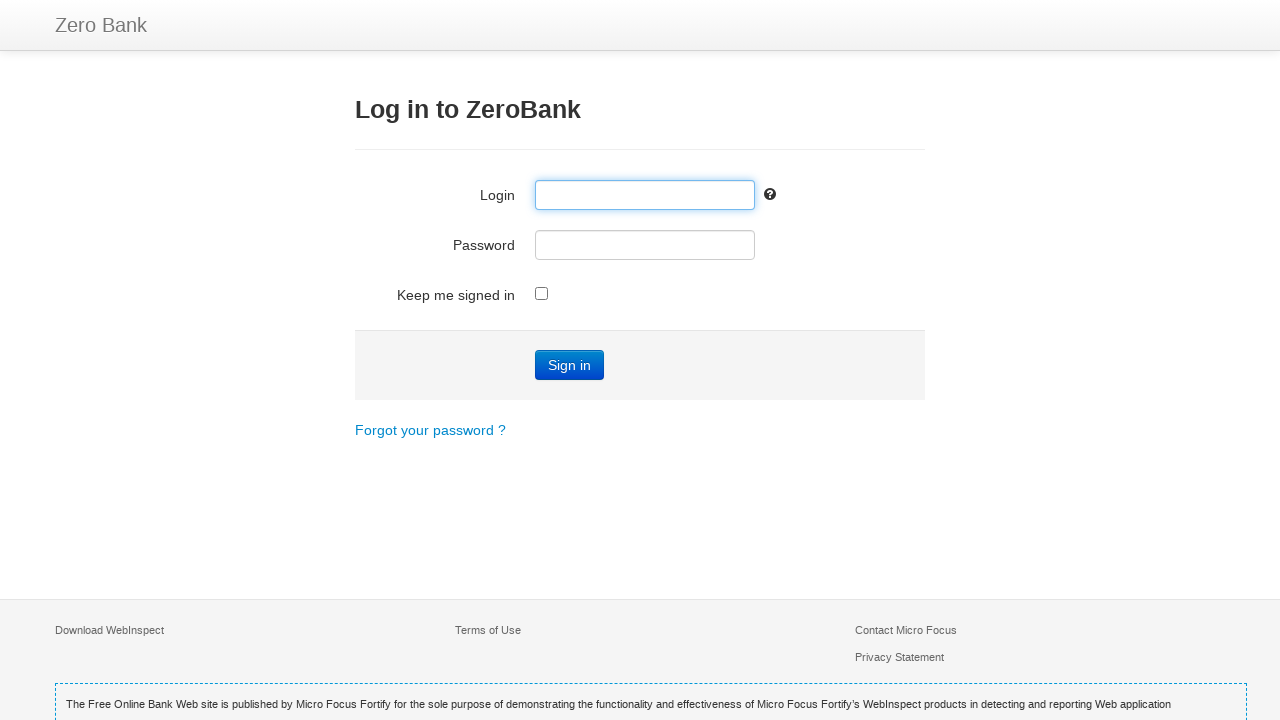

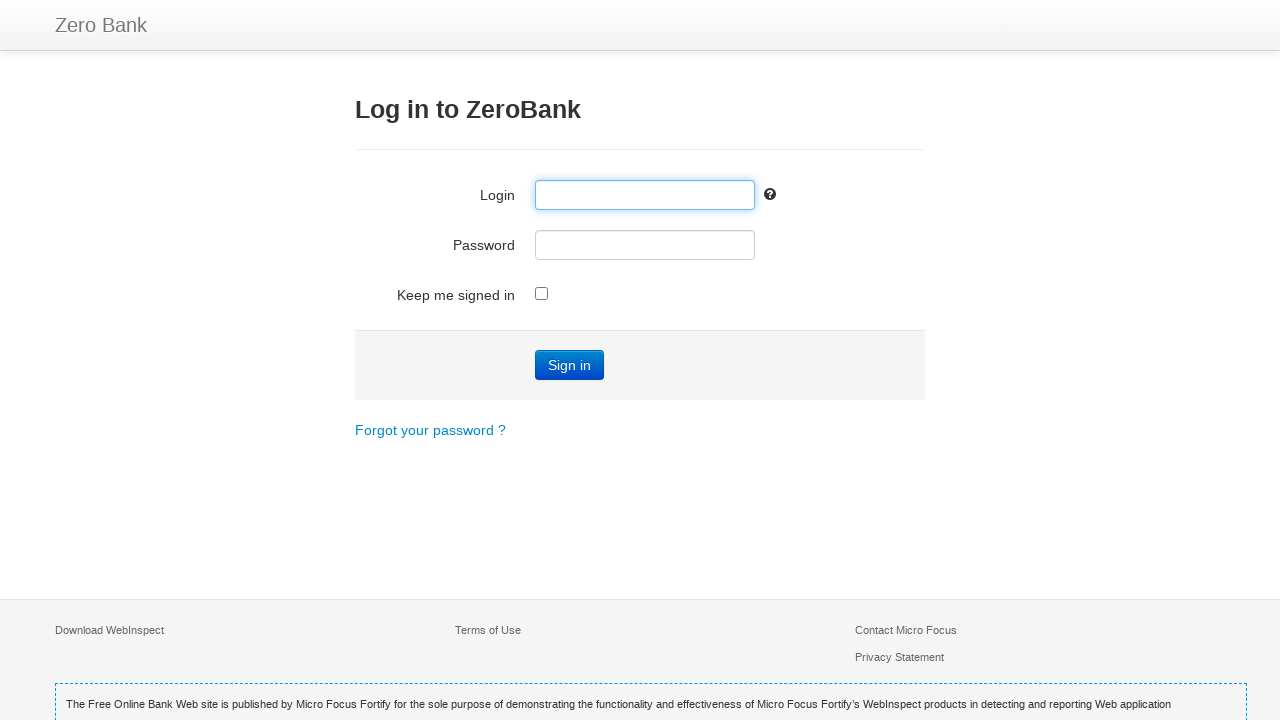